Tests unmarking items as complete by unchecking their checkboxes

Starting URL: https://demo.playwright.dev/todomvc

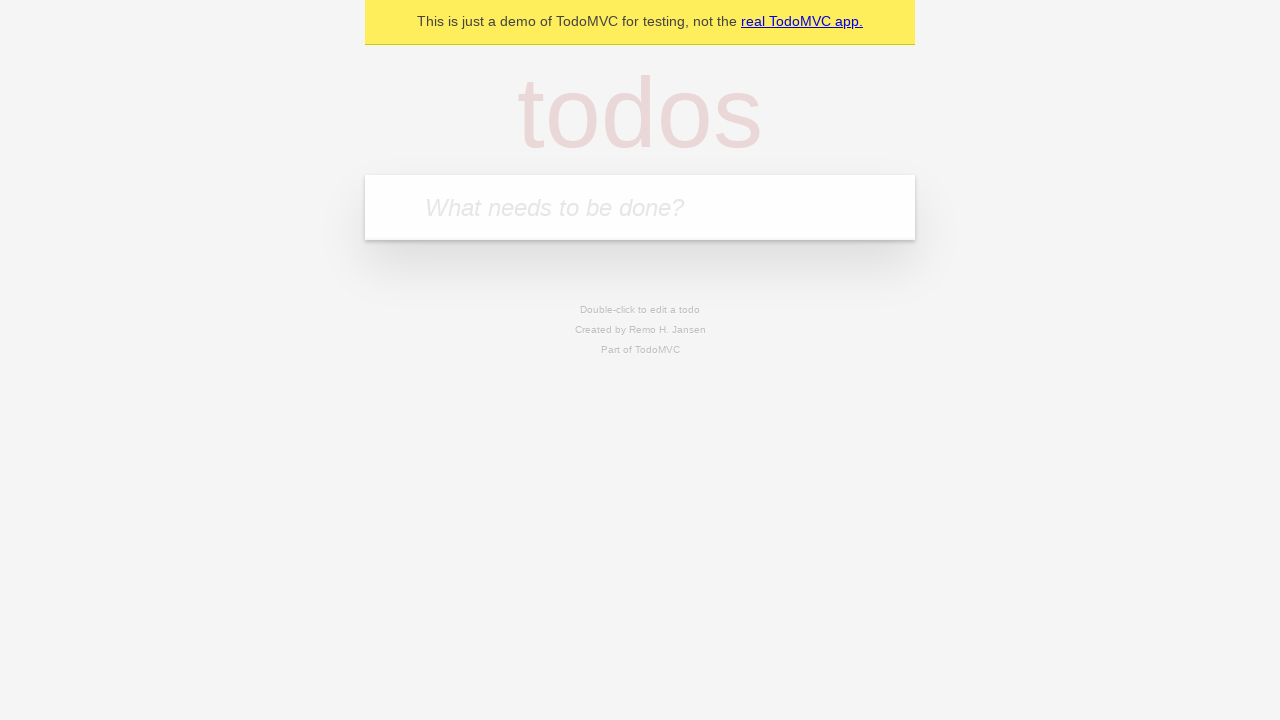

Filled todo input with 'buy some cheese' on internal:attr=[placeholder="What needs to be done?"i]
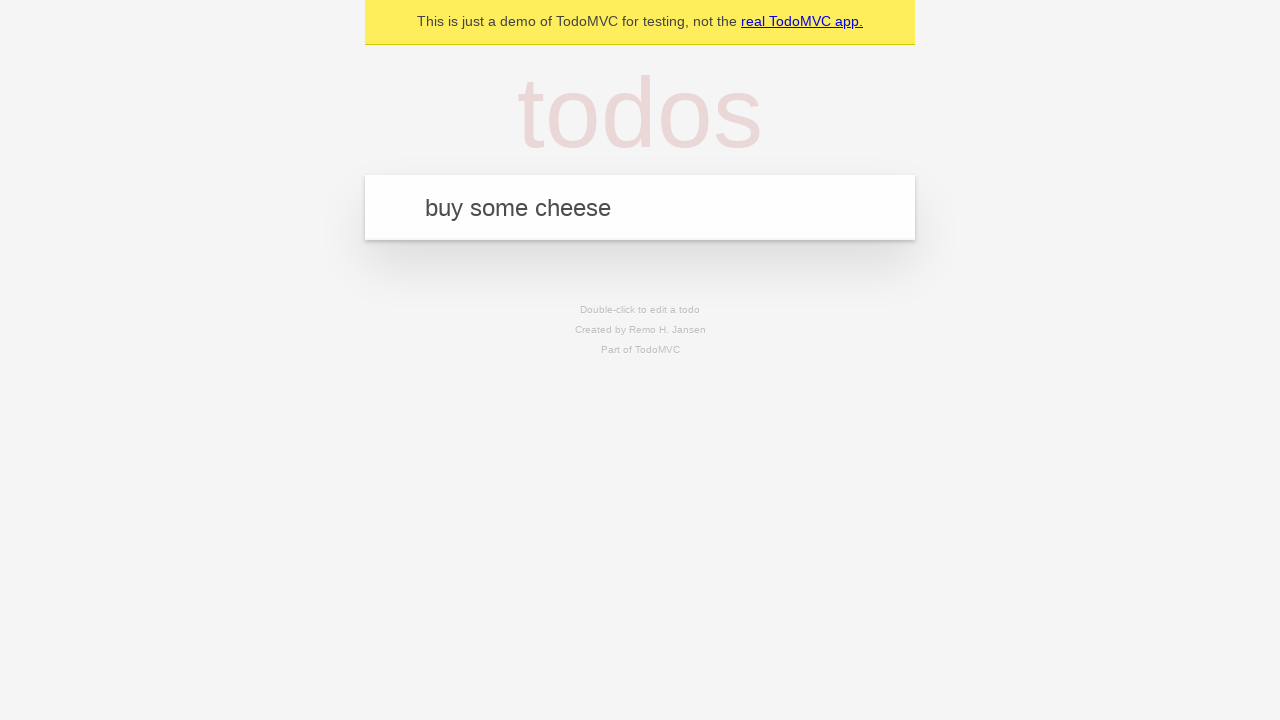

Pressed Enter to create first todo item on internal:attr=[placeholder="What needs to be done?"i]
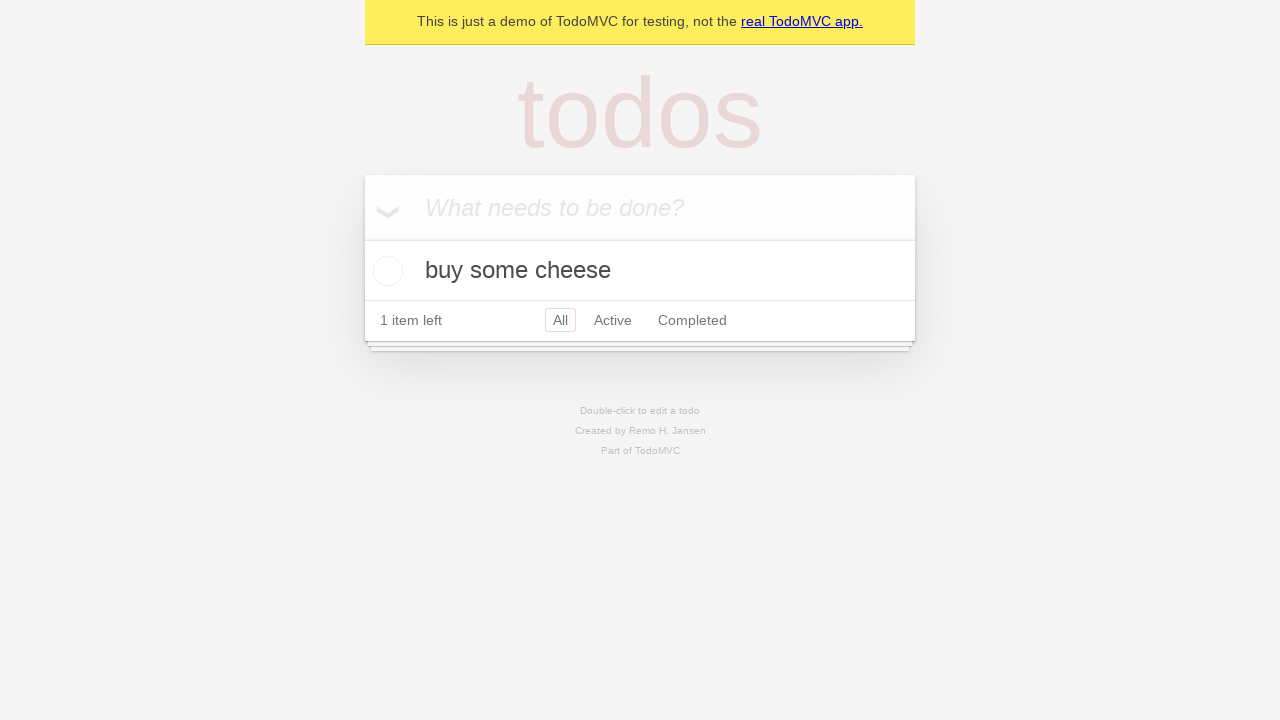

Filled todo input with 'feed the cat' on internal:attr=[placeholder="What needs to be done?"i]
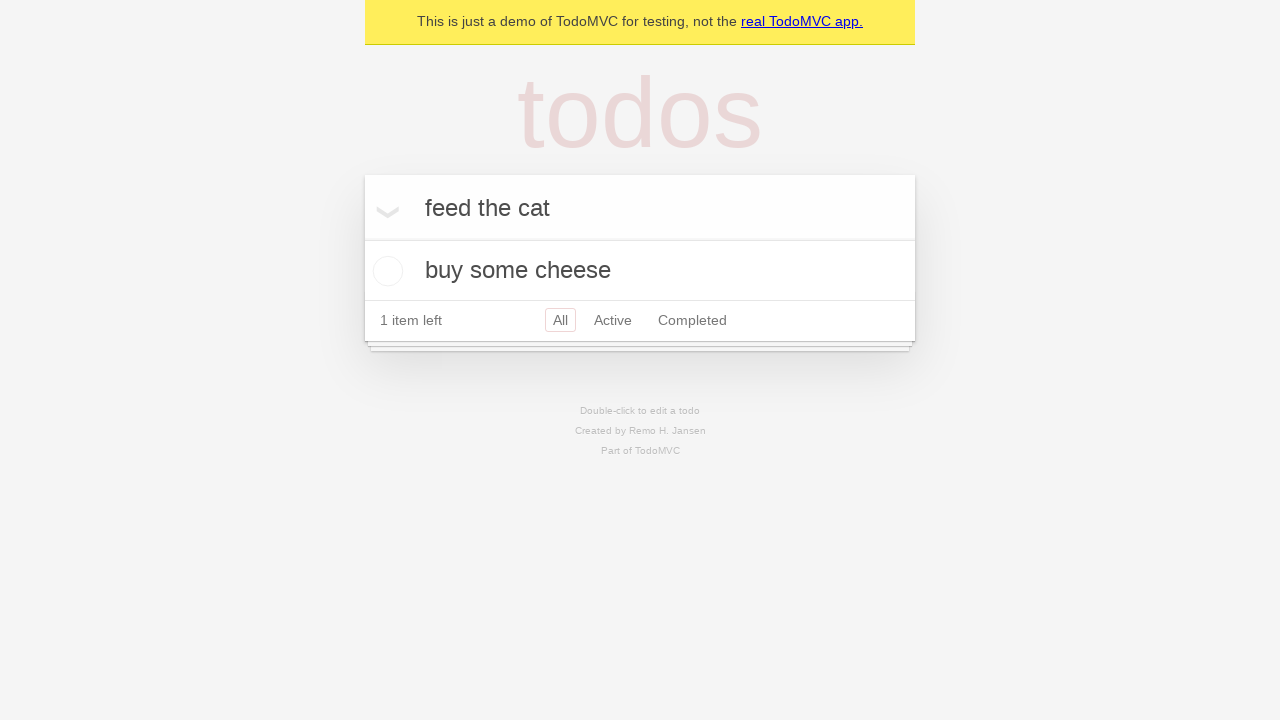

Pressed Enter to create second todo item on internal:attr=[placeholder="What needs to be done?"i]
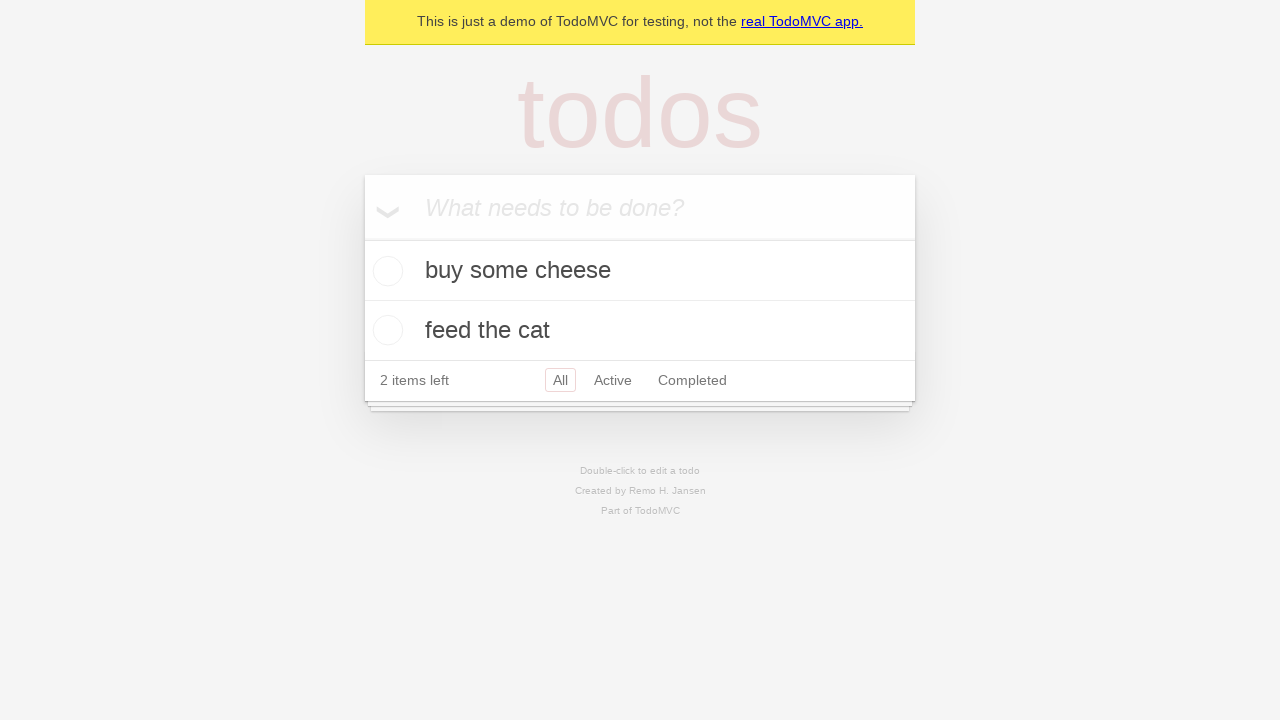

Checked the first todo item 'buy some cheese' at (385, 271) on internal:testid=[data-testid="todo-item"s] >> nth=0 >> internal:role=checkbox
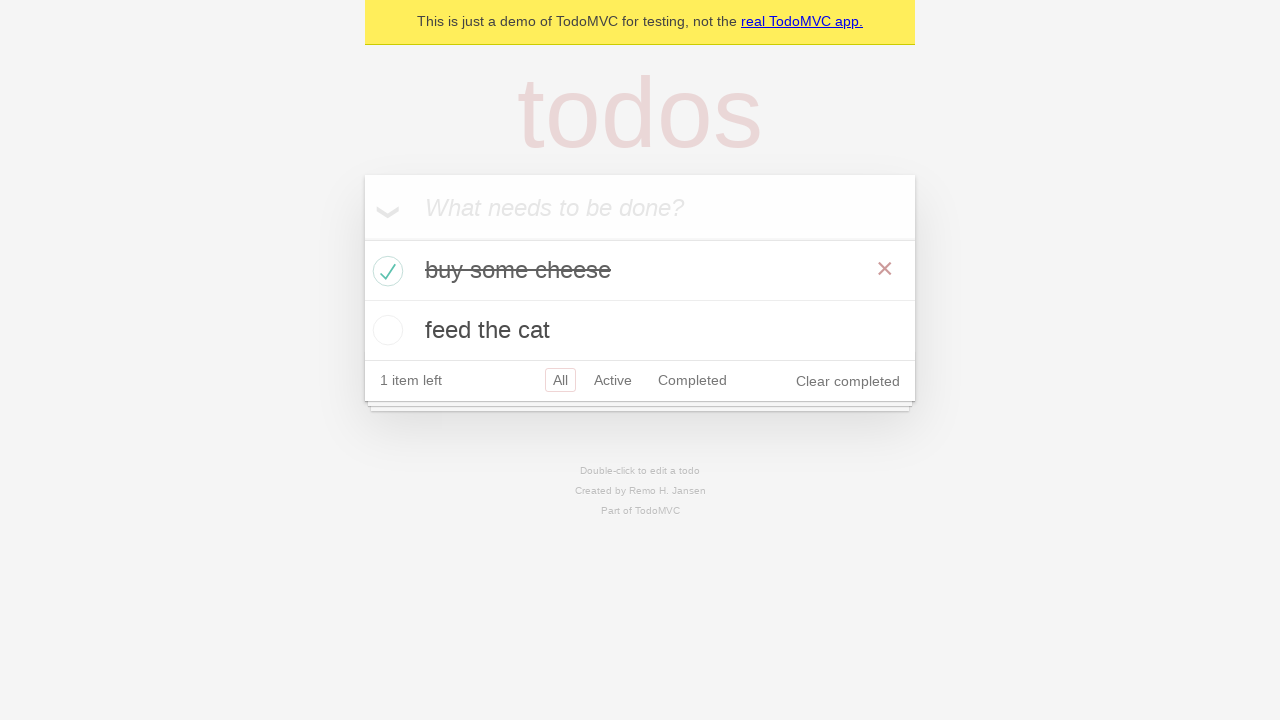

Unchecked the first todo item to mark it as incomplete at (385, 271) on internal:testid=[data-testid="todo-item"s] >> nth=0 >> internal:role=checkbox
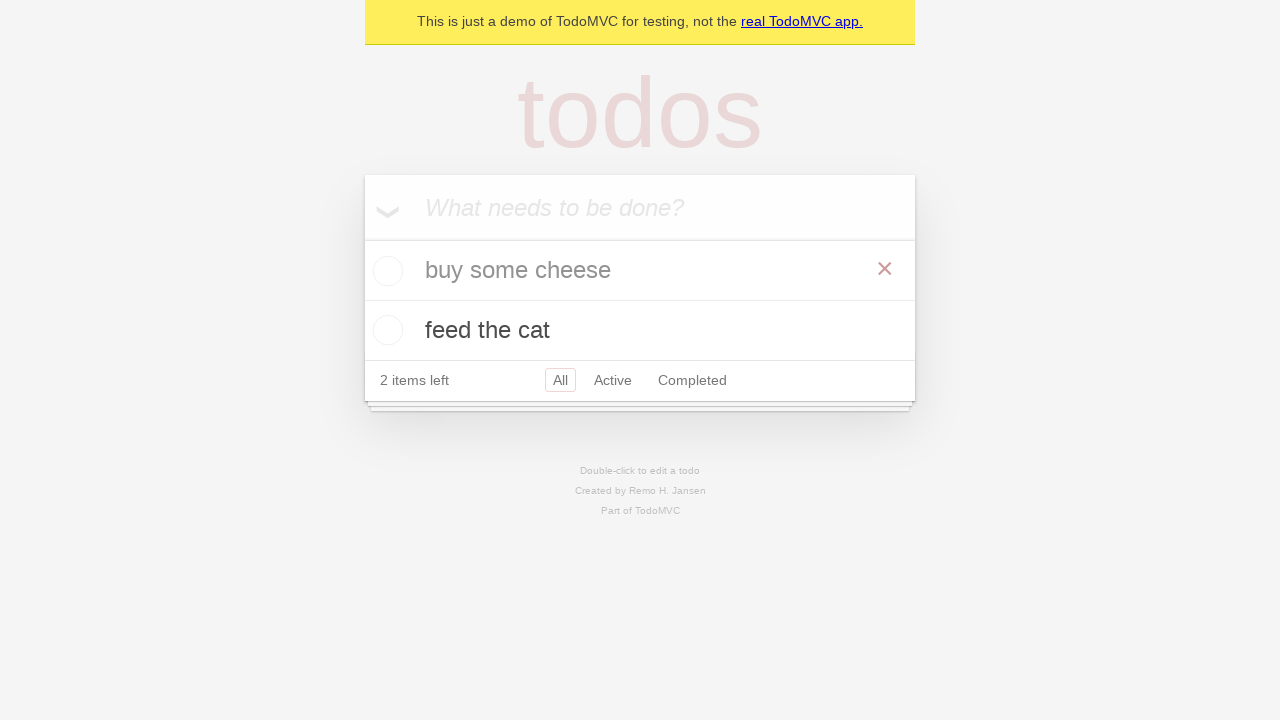

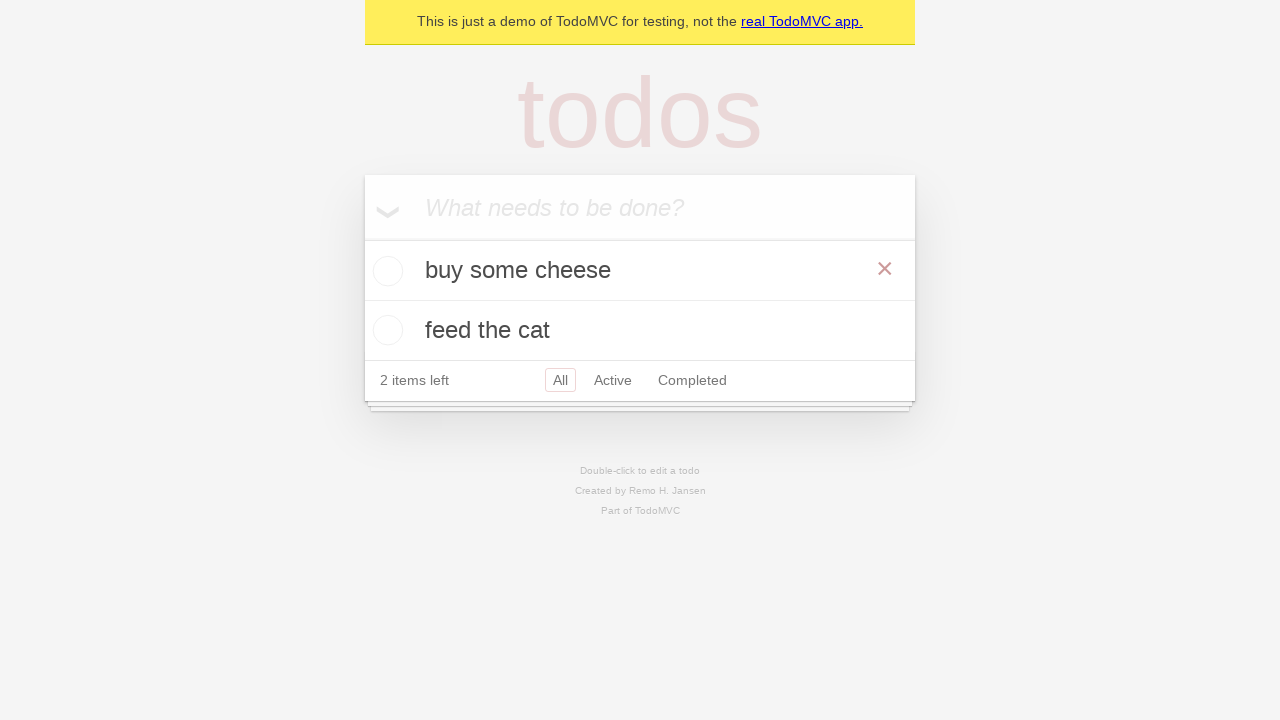